Tests Bootstrap alert dialog functionality by clicking action dialog button, confirming OK, and accepting the resulting alert

Starting URL: https://www.jqueryscript.net/demo/bootstrap-alert-box/

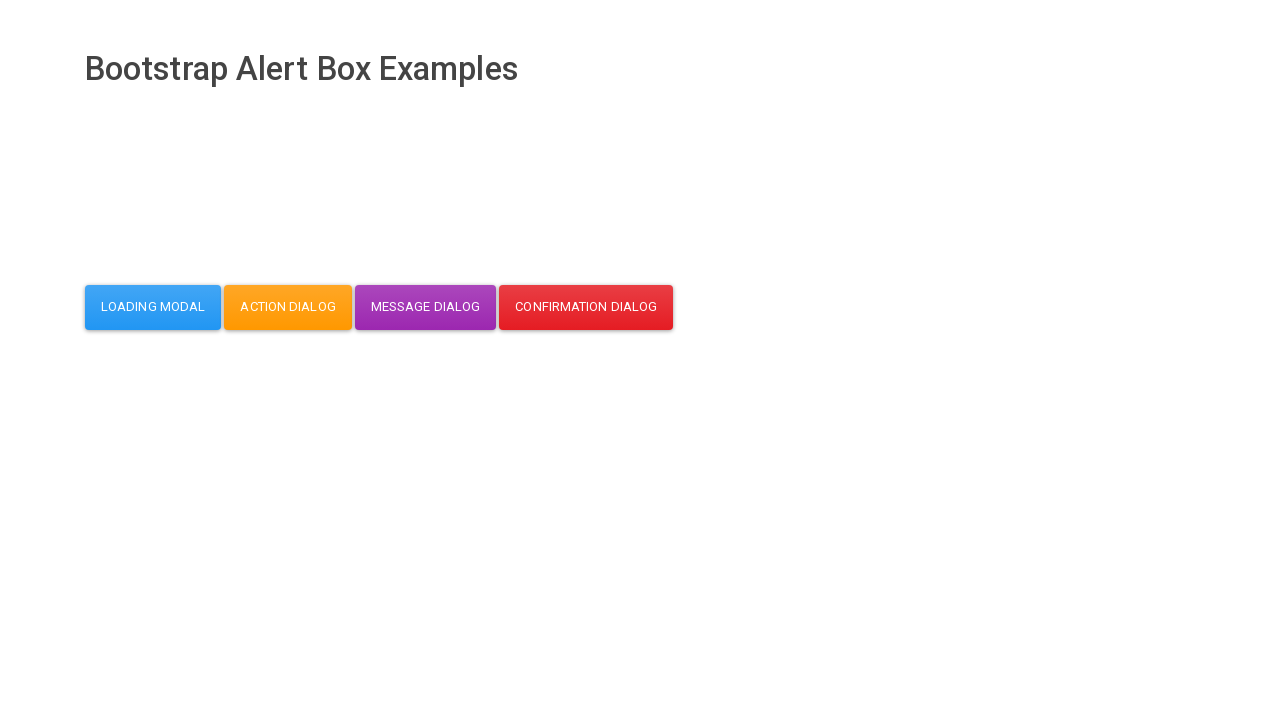

Clicked action dialog button (btn-warning) at (288, 307) on button.btn.btn-warning
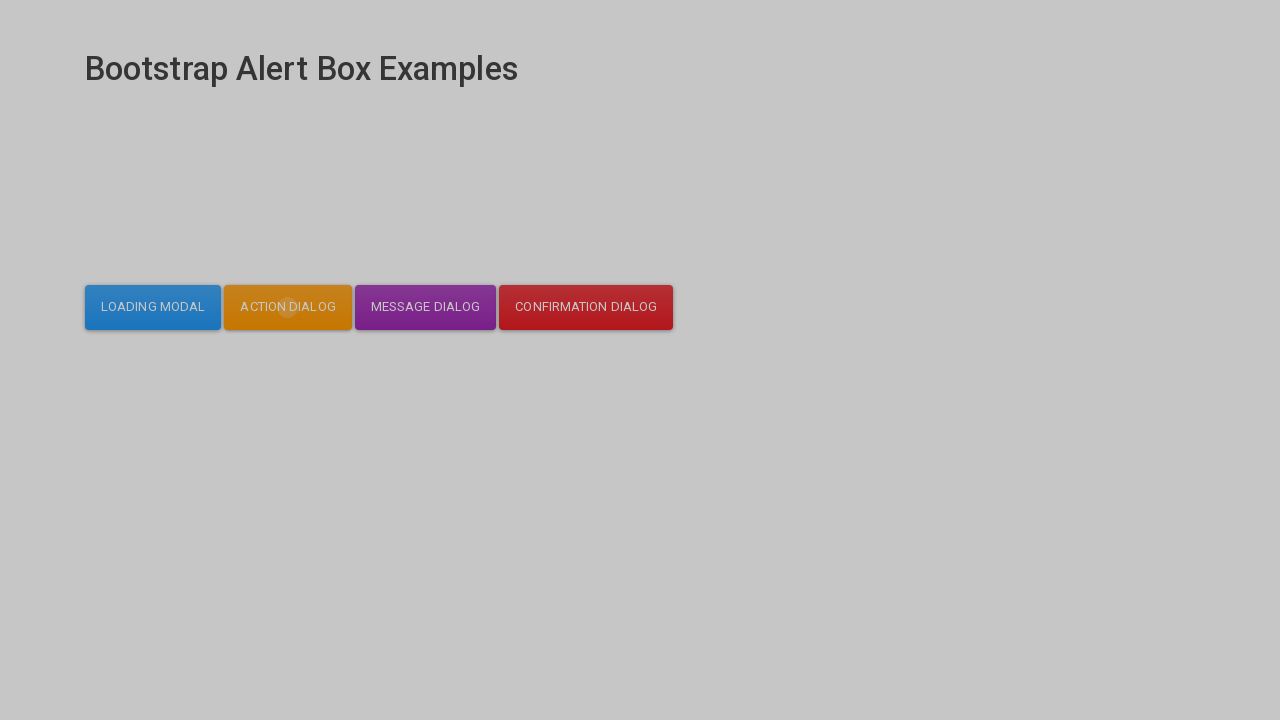

Waited 1 second for dialog to appear
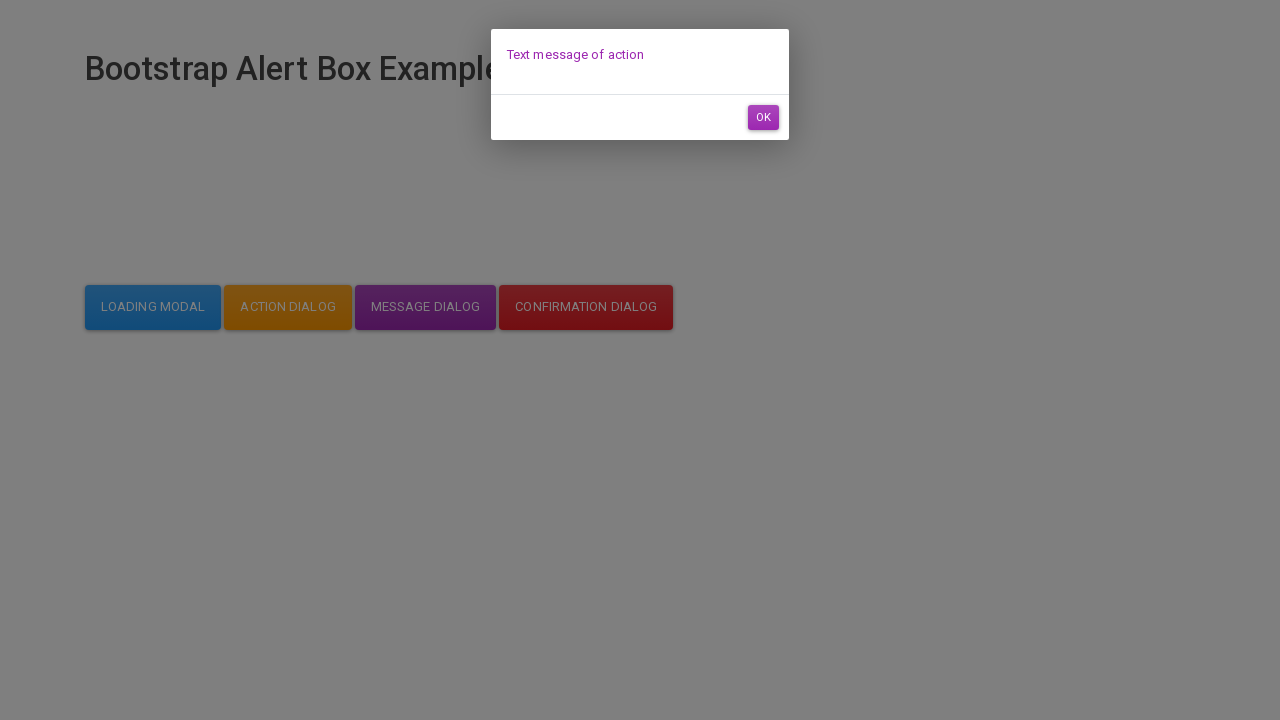

Clicked OK button in the dialog at (763, 117) on button.btn.btn-info.btn-sm
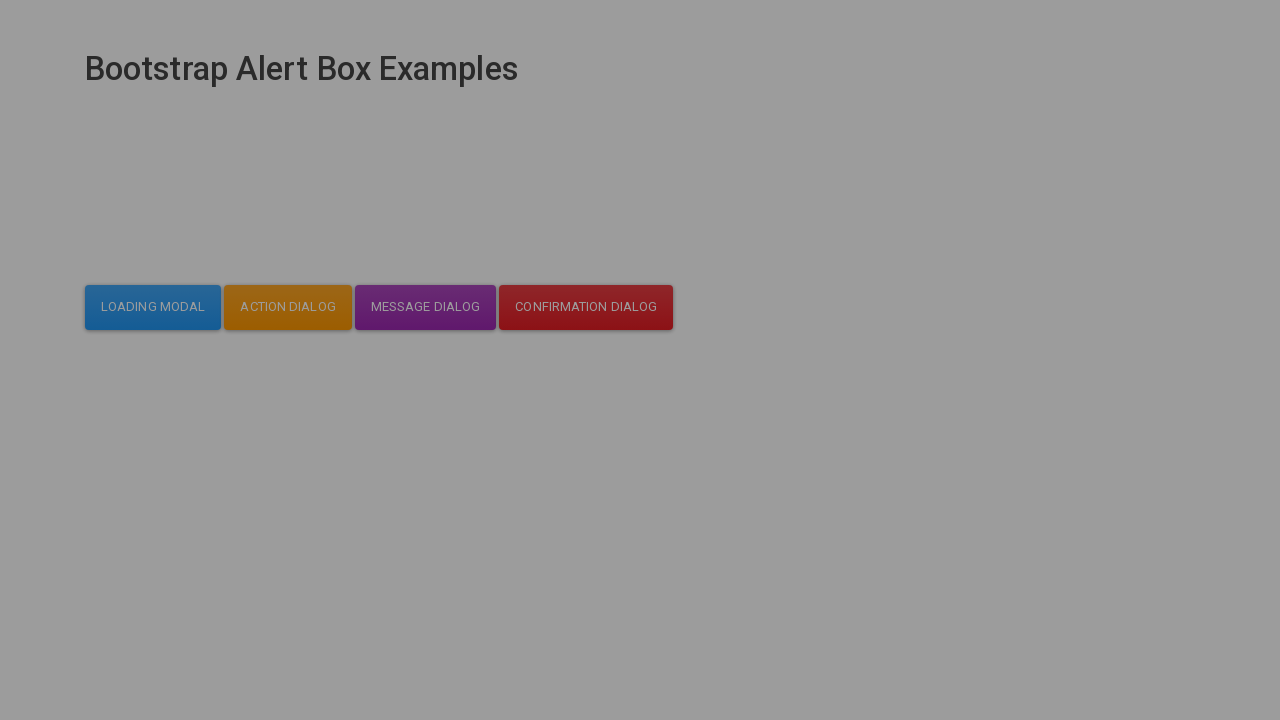

Accepted the alert dialog
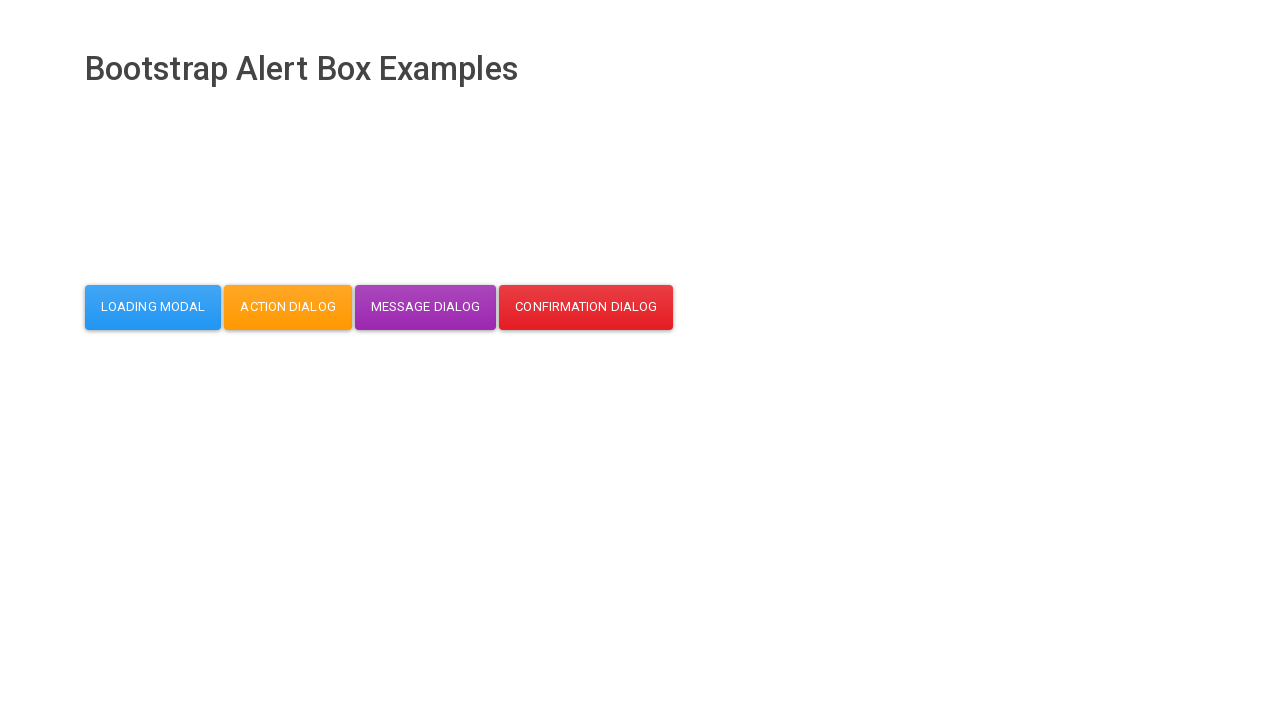

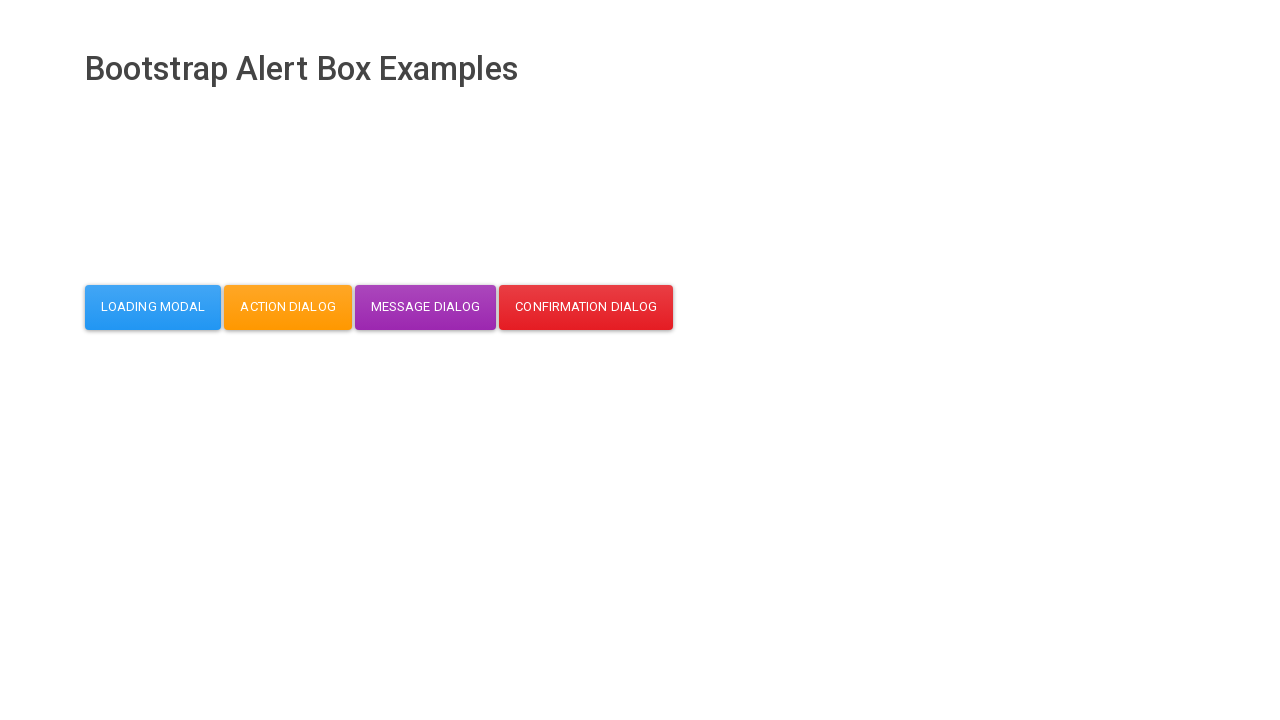